Tests parallax visual behavior by scrolling through different sections of the page, verifying the page loads and scroll functionality works correctly.

Starting URL: https://multibook.geertest.com

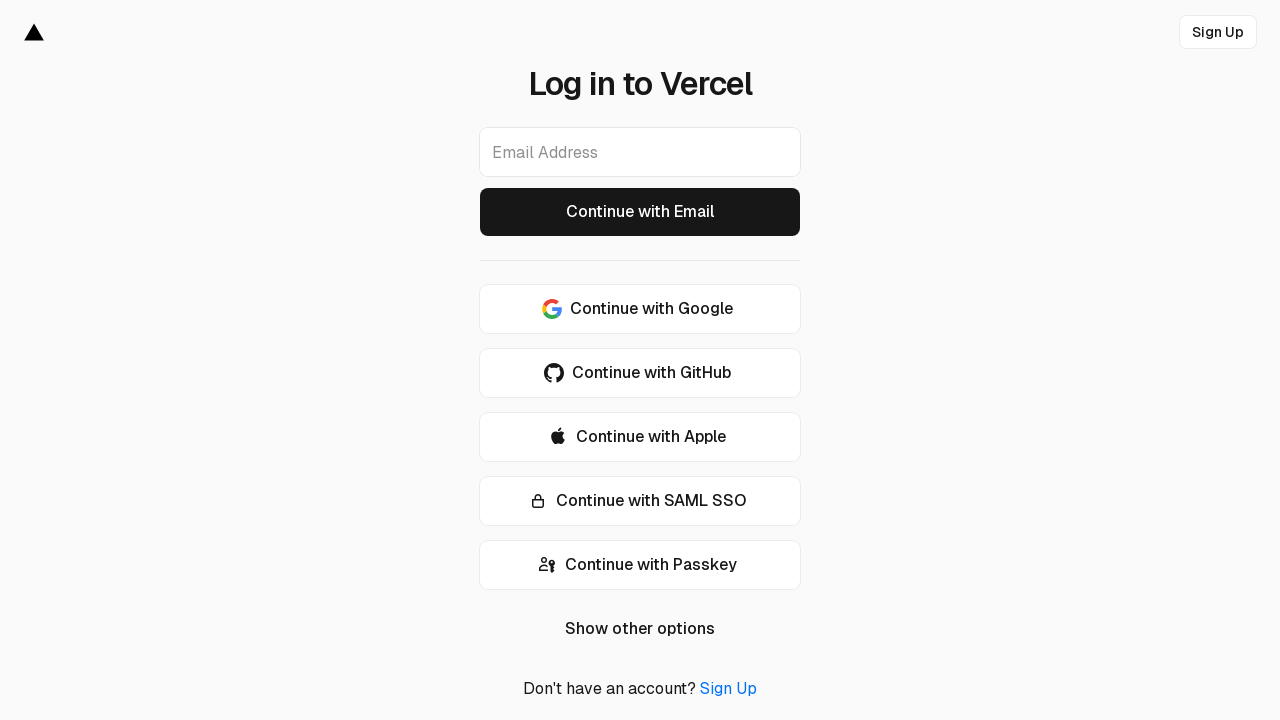

Waited for initial page render
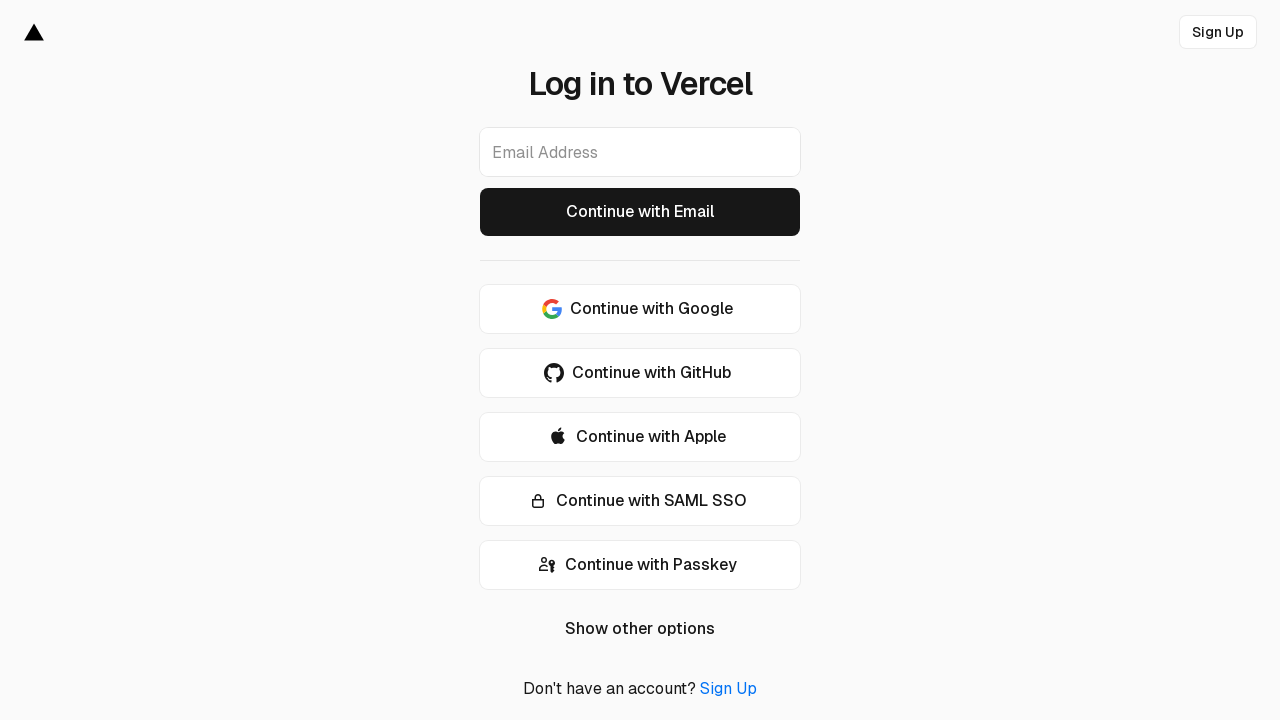

Scrolled page down to position 1000
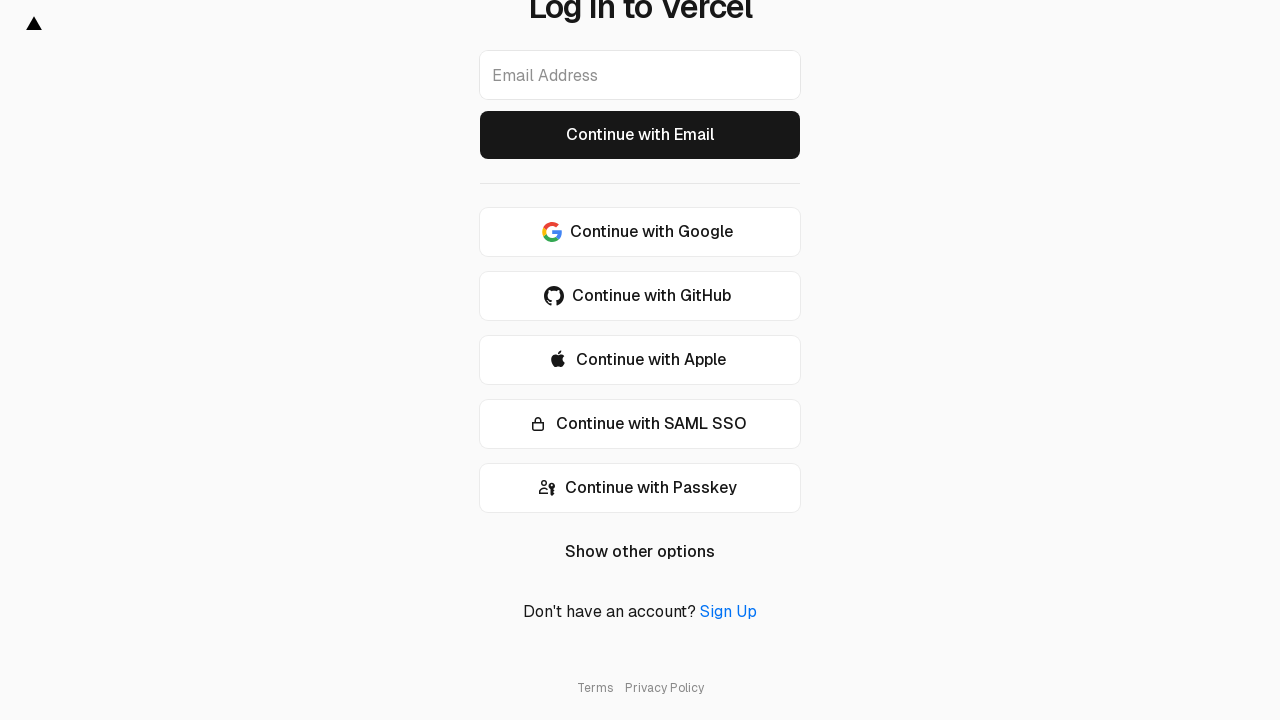

Waited for scroll animation to complete
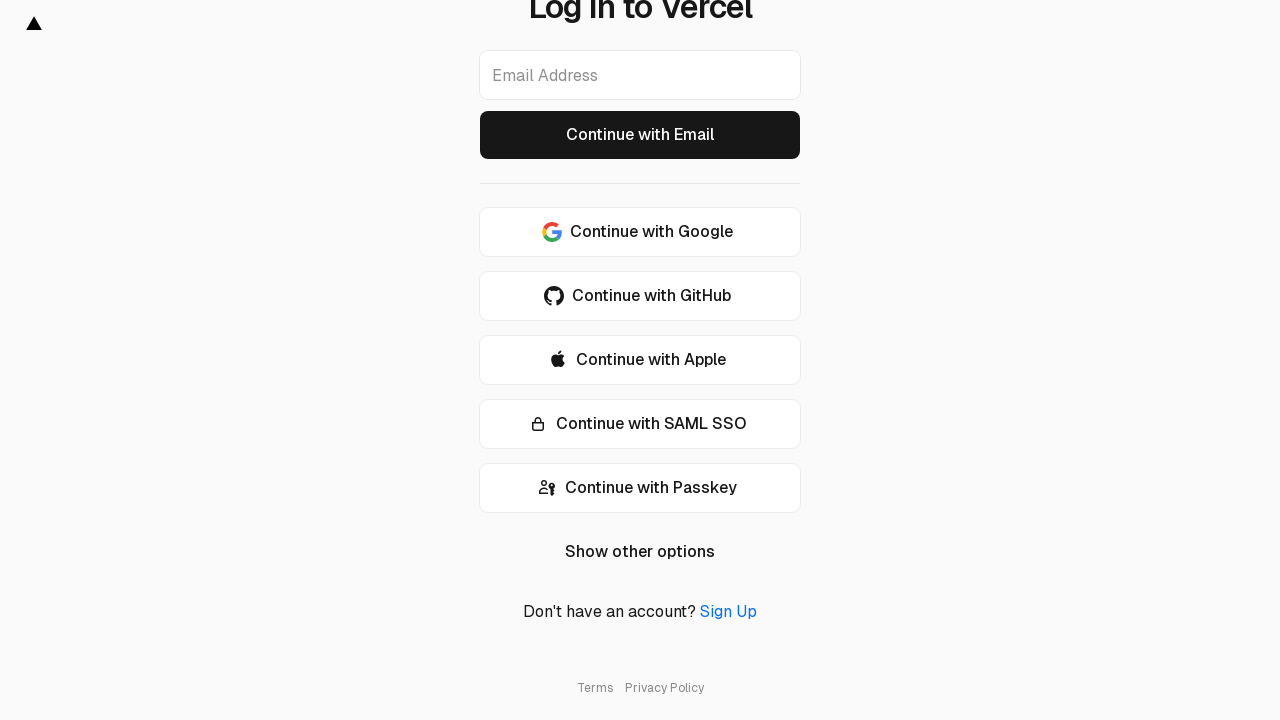

Scrolled to 'EXPAND YOUR MARKET' section header
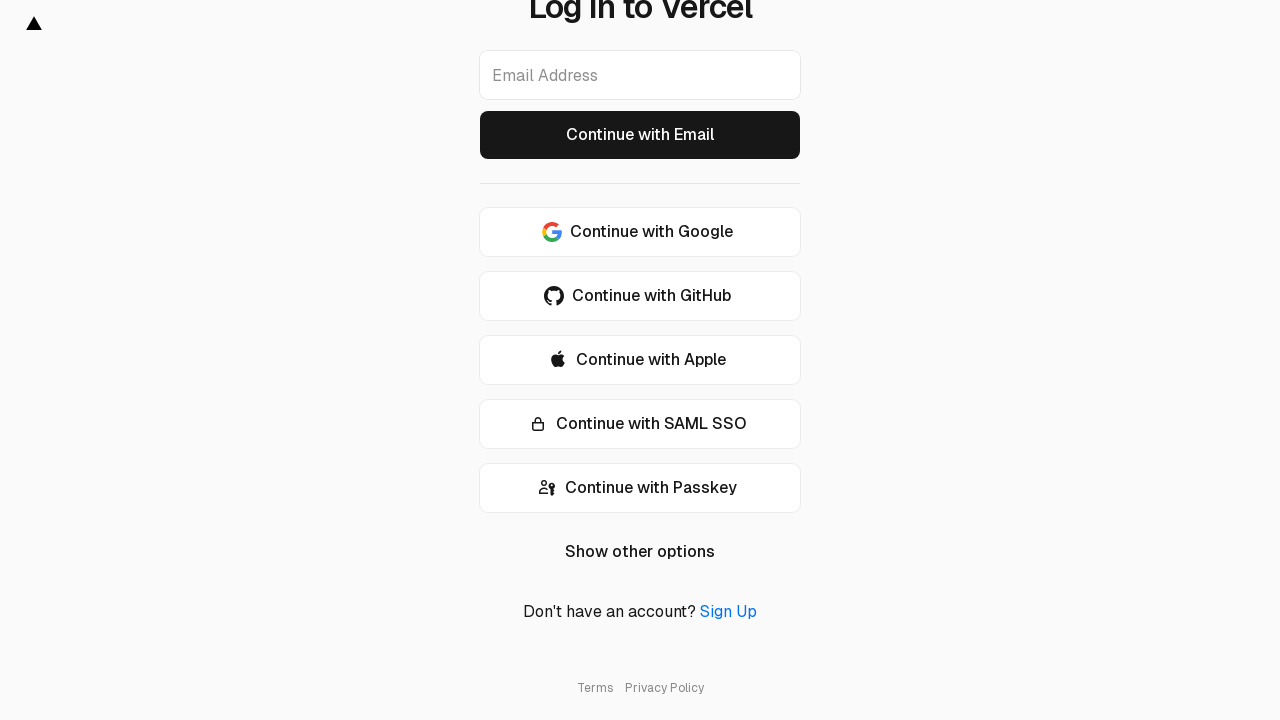

Waited for market section to settle into view
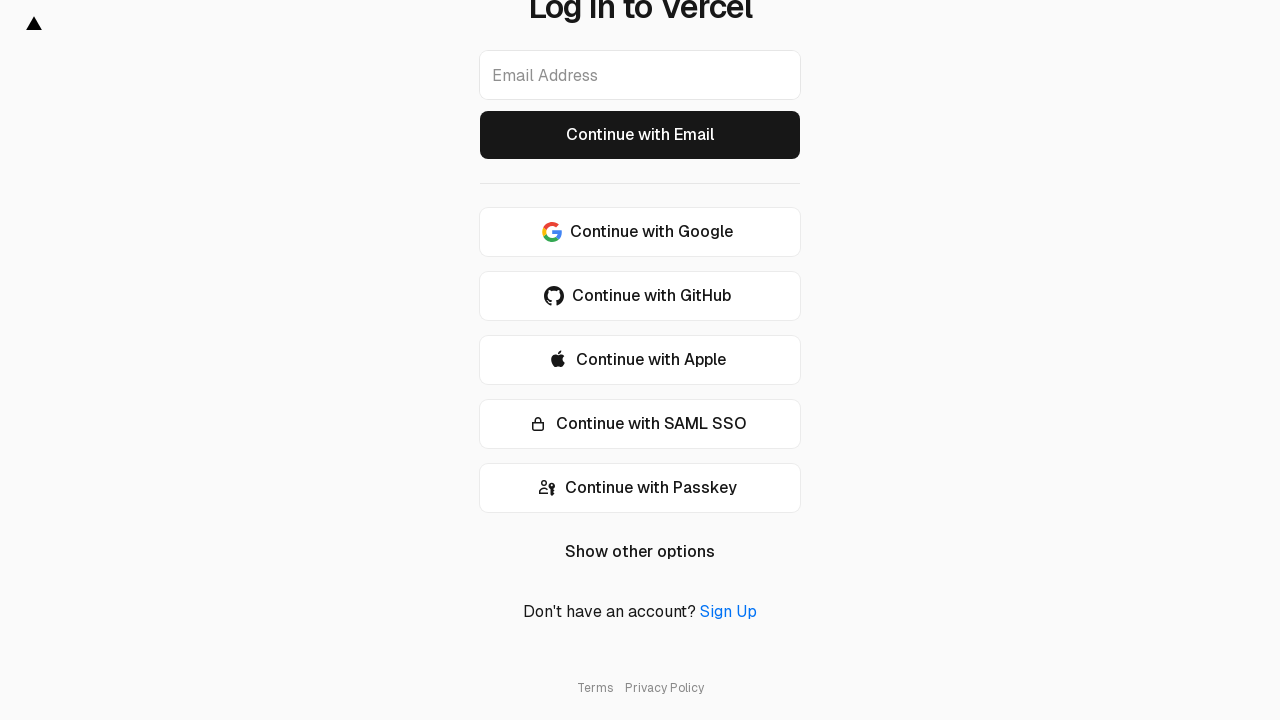

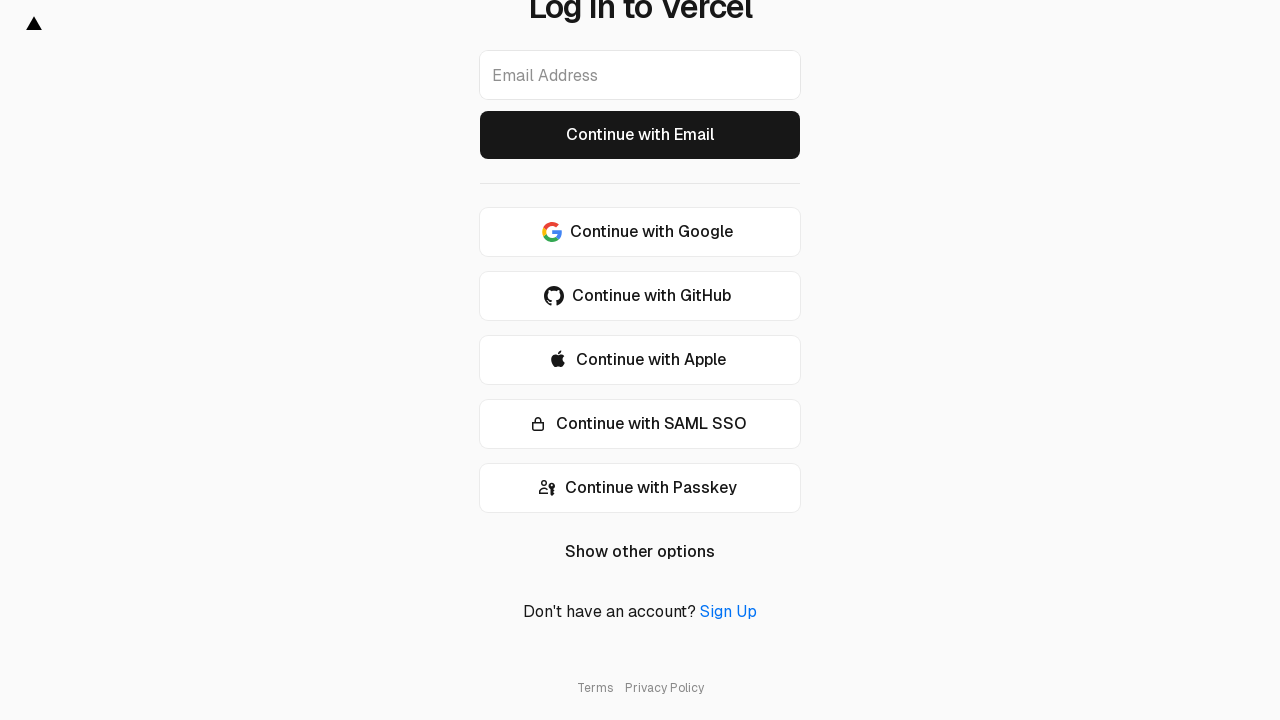